Tests file upload functionality by uploading a file and verifying the upload success message appears

Starting URL: https://the-internet.herokuapp.com/upload

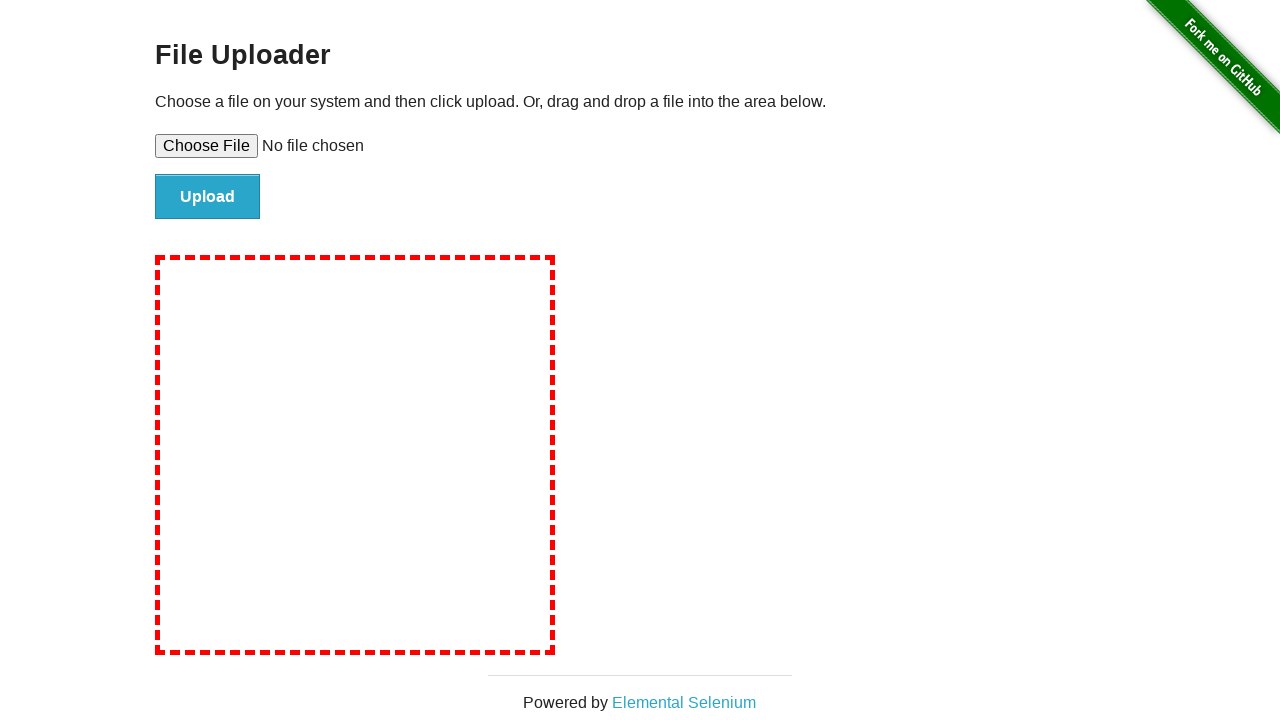

Created temporary test file for upload
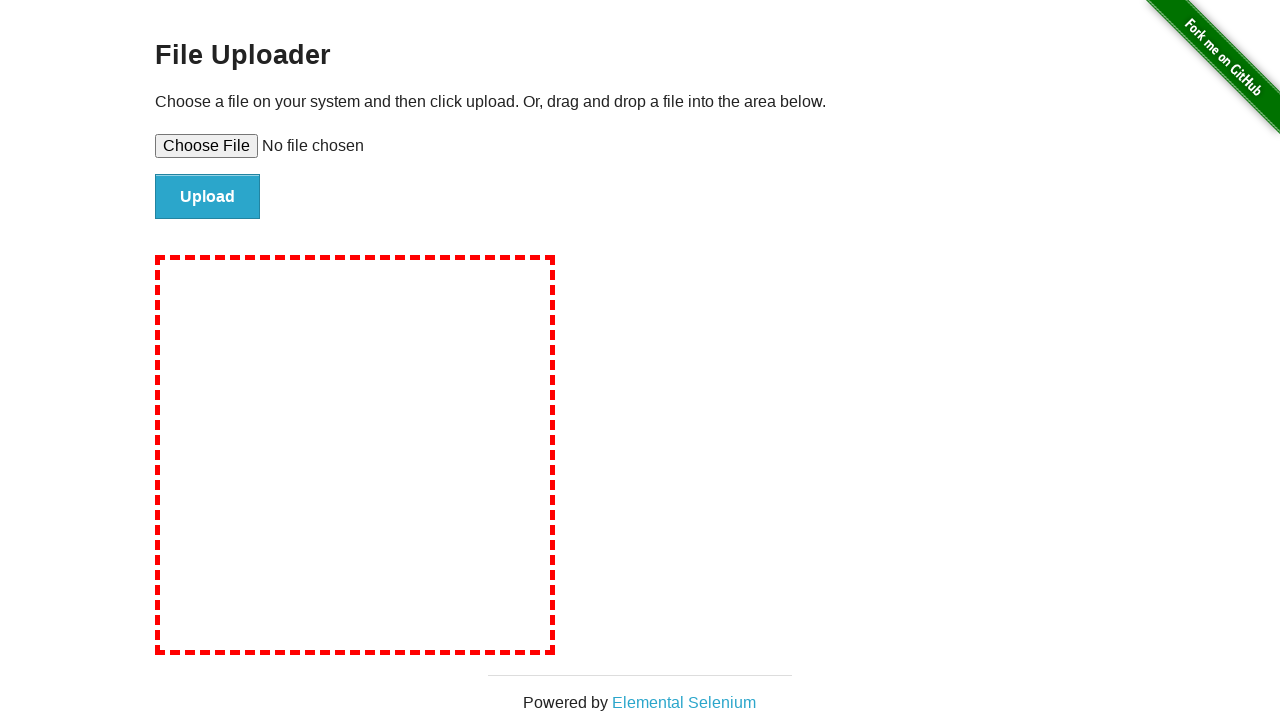

Set input file to upload test file
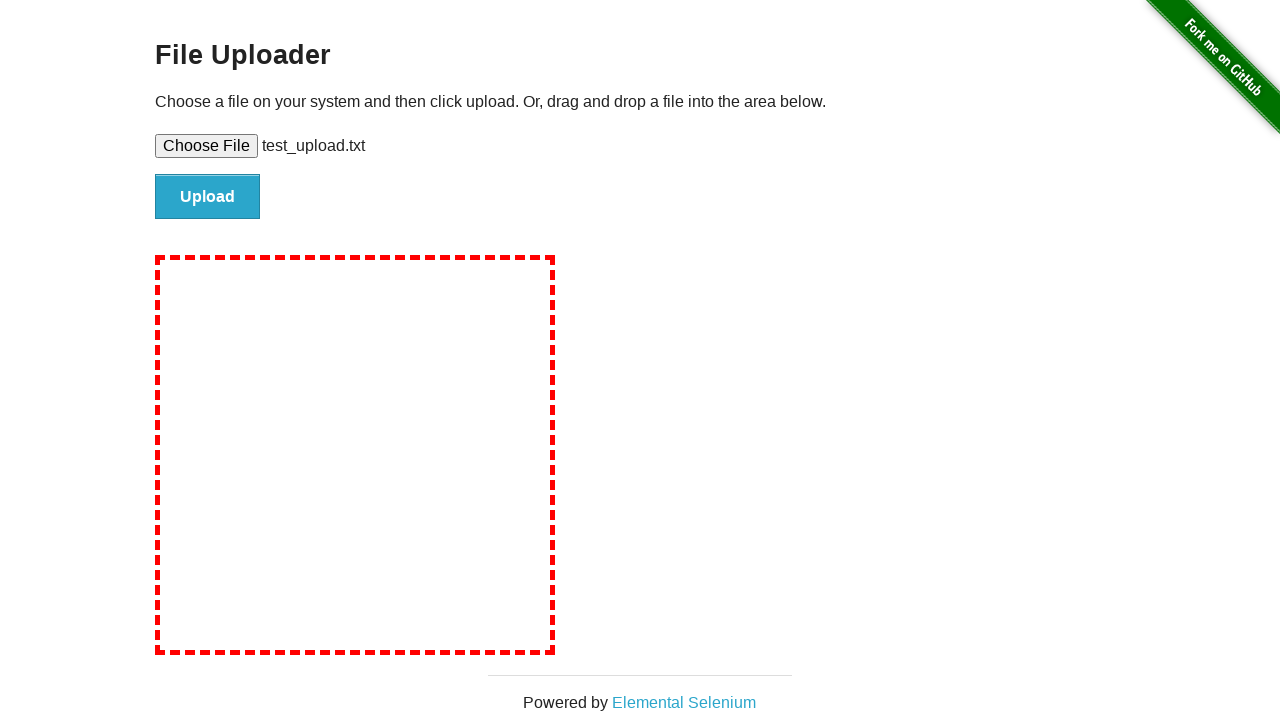

Clicked Upload button at (208, 197) on input:has-text('Upload')
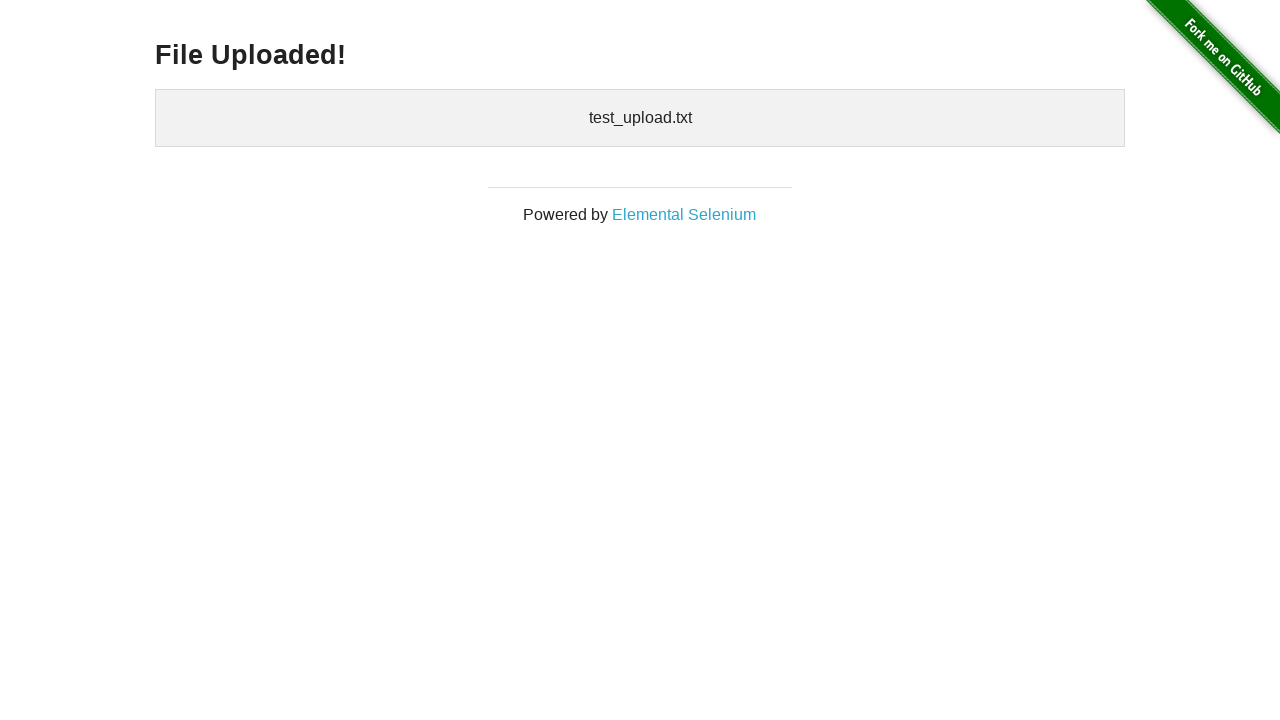

Verified 'File Uploaded!' success message appeared
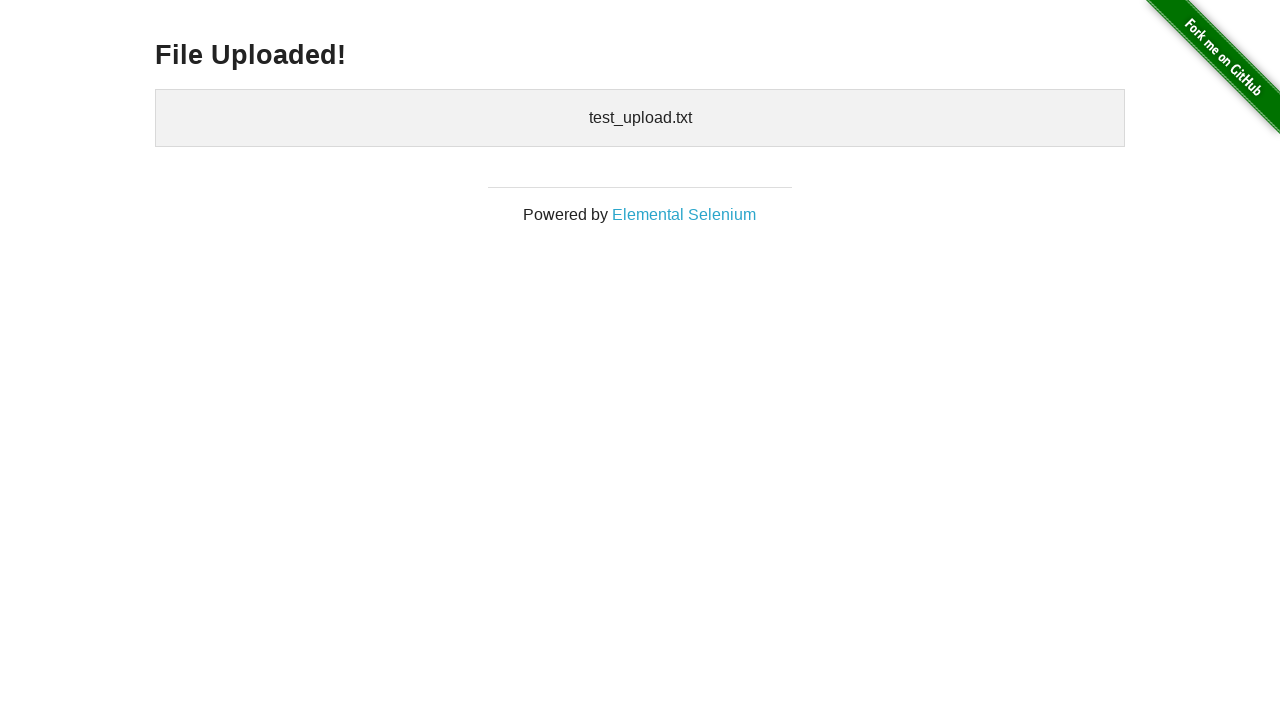

Cleaned up temporary test file
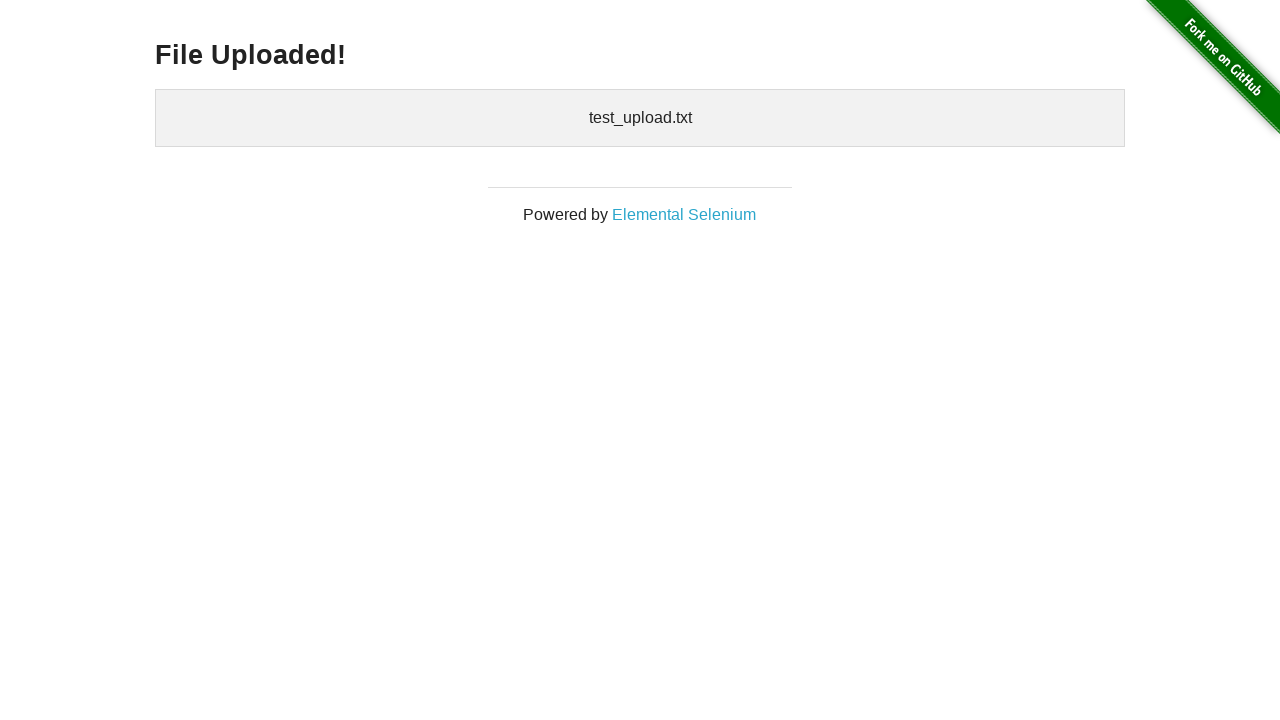

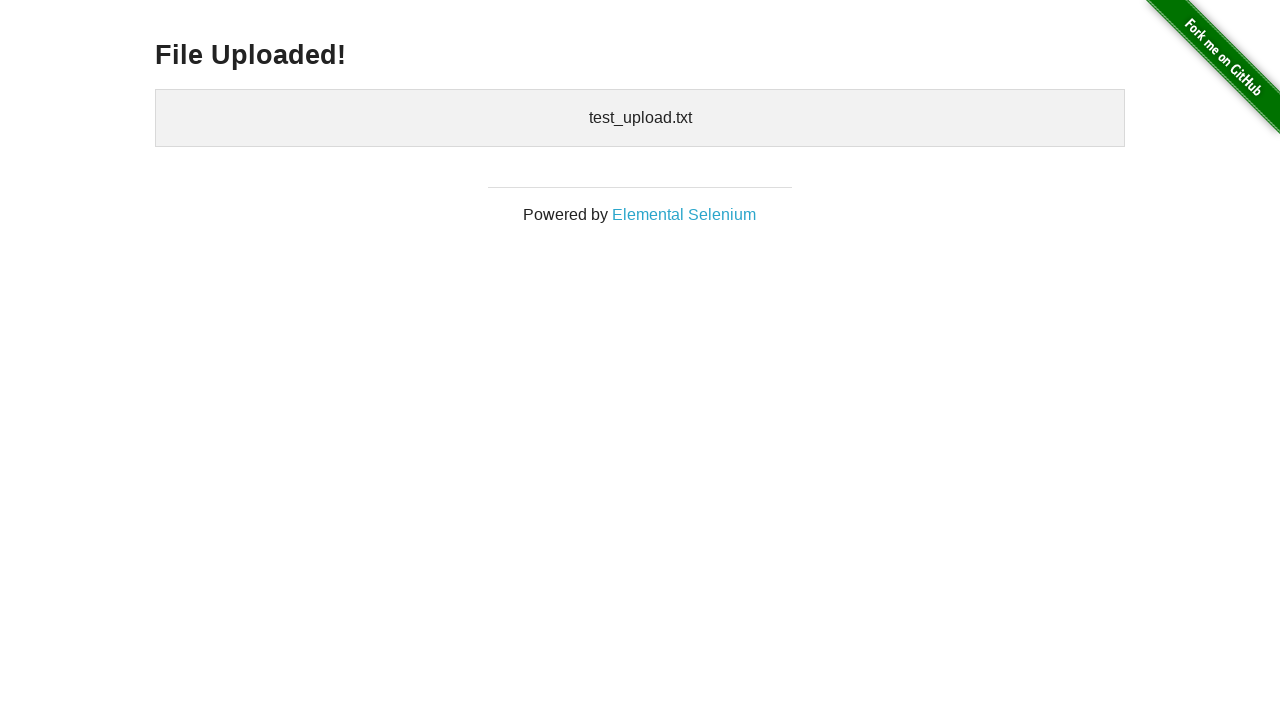